Tests JavaScript alert handling by clicking a button that triggers an alert, accepting the alert, and verifying the result message is displayed on the page.

Starting URL: http://the-internet.herokuapp.com/javascript_alerts

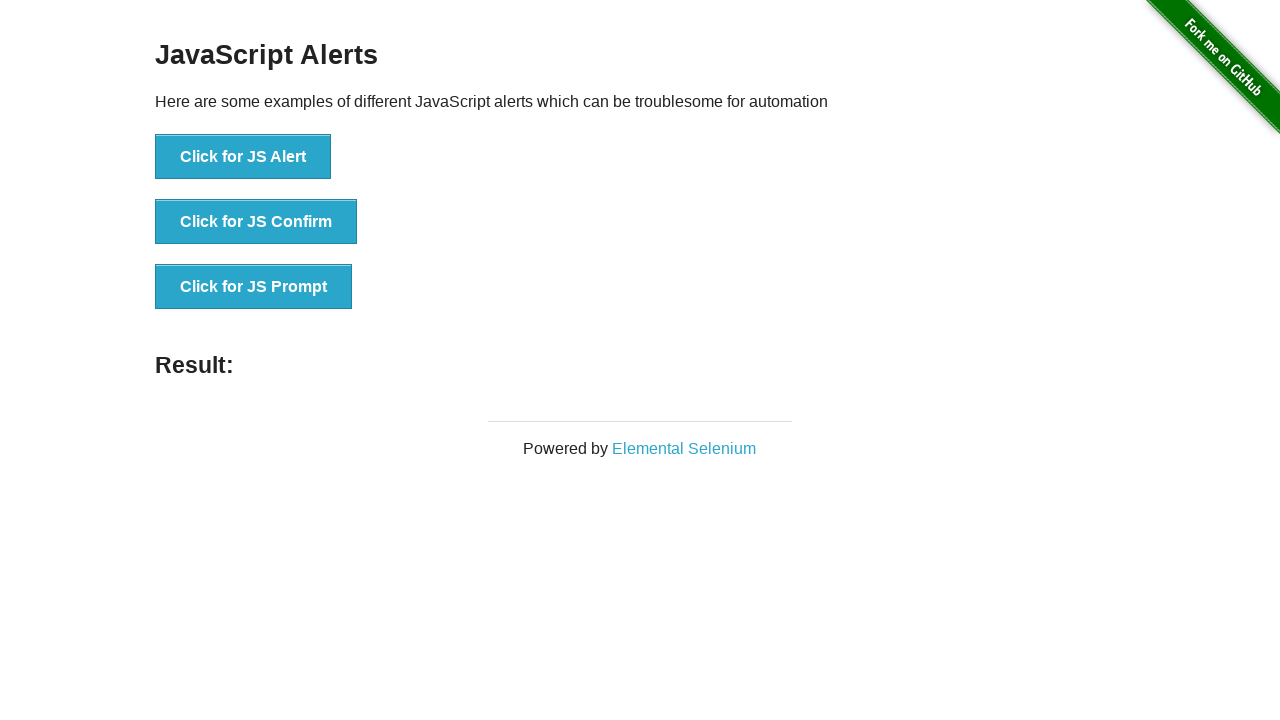

Clicked the first button to trigger JavaScript alert at (243, 157) on ul > li:nth-child(1) > button
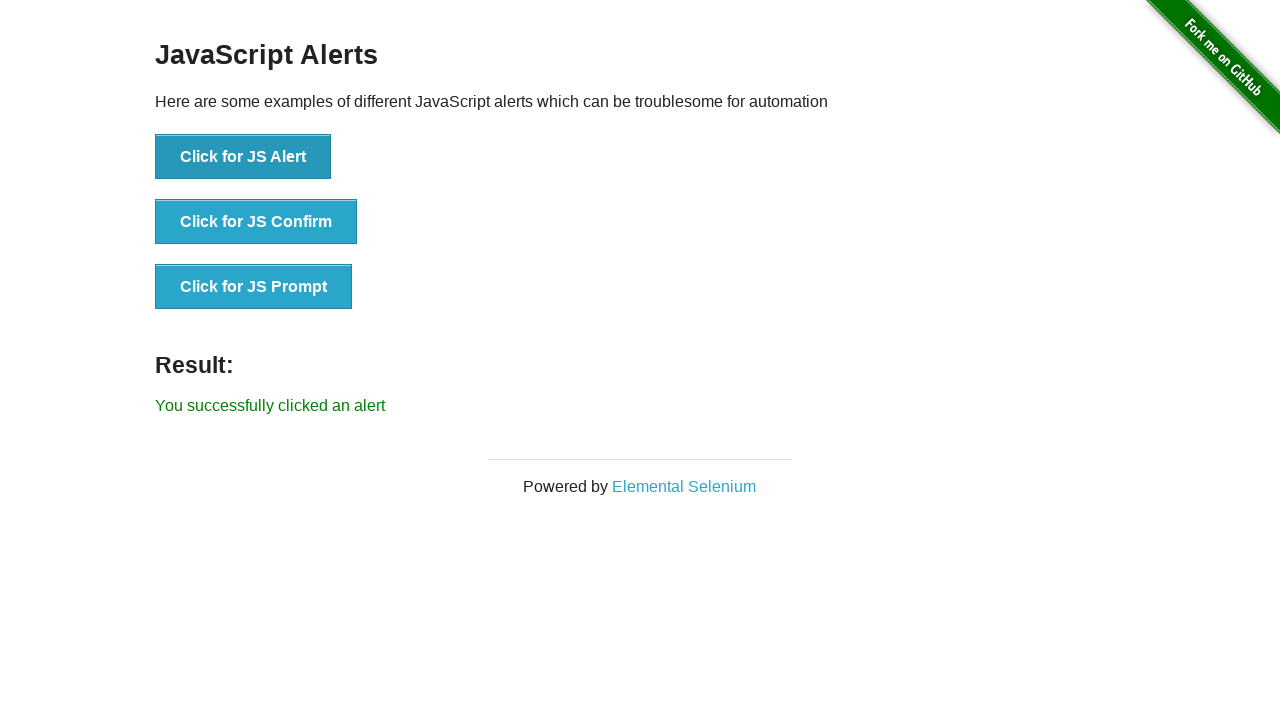

Set up dialog handler to accept alerts
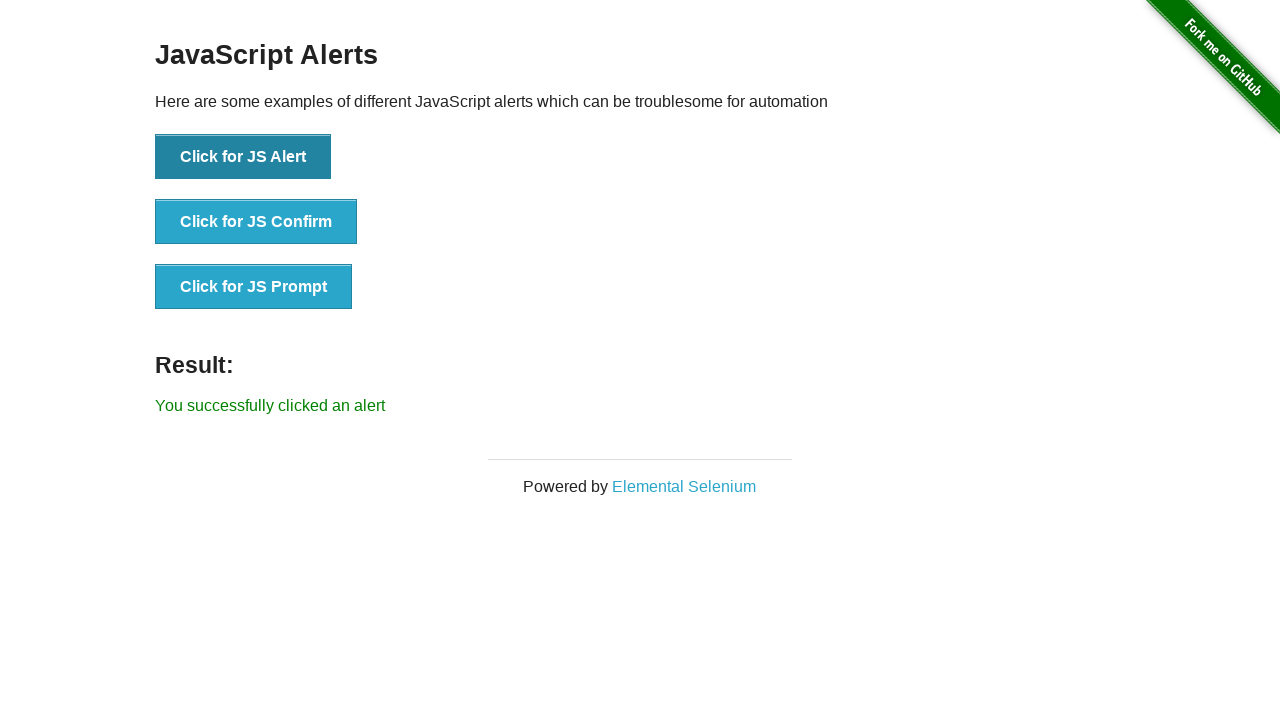

Result message element loaded on page
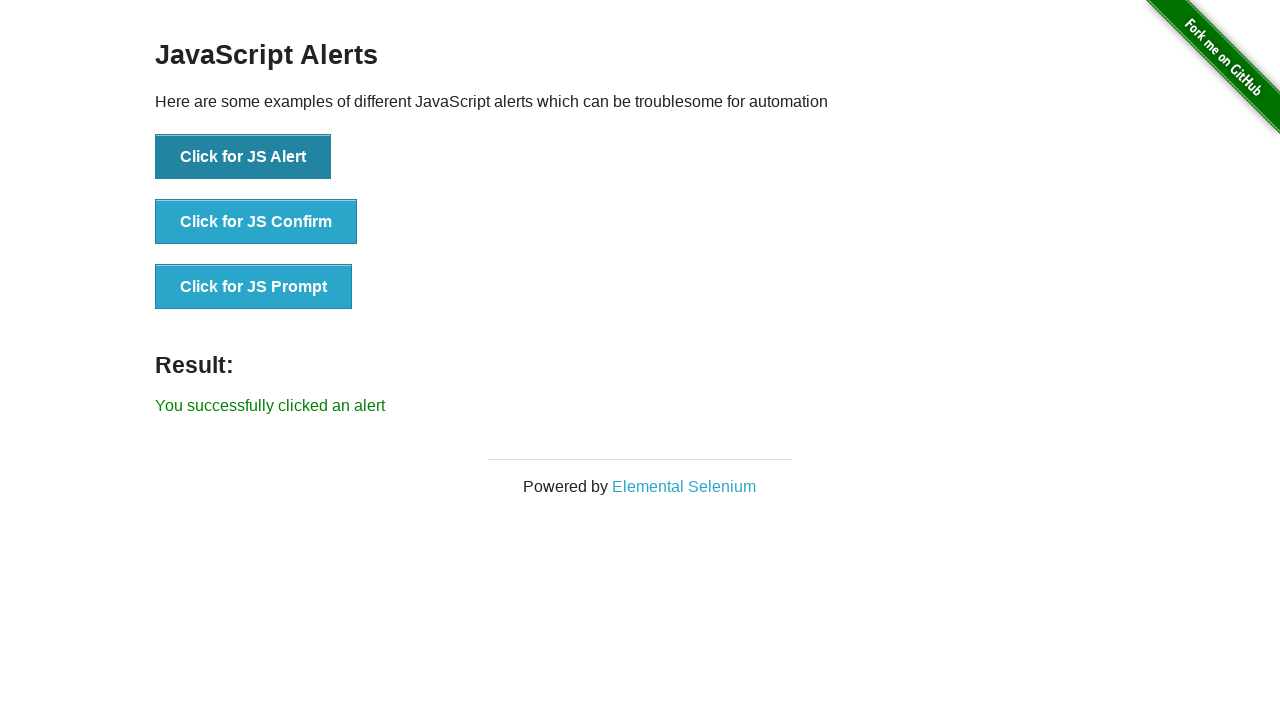

Retrieved result message text
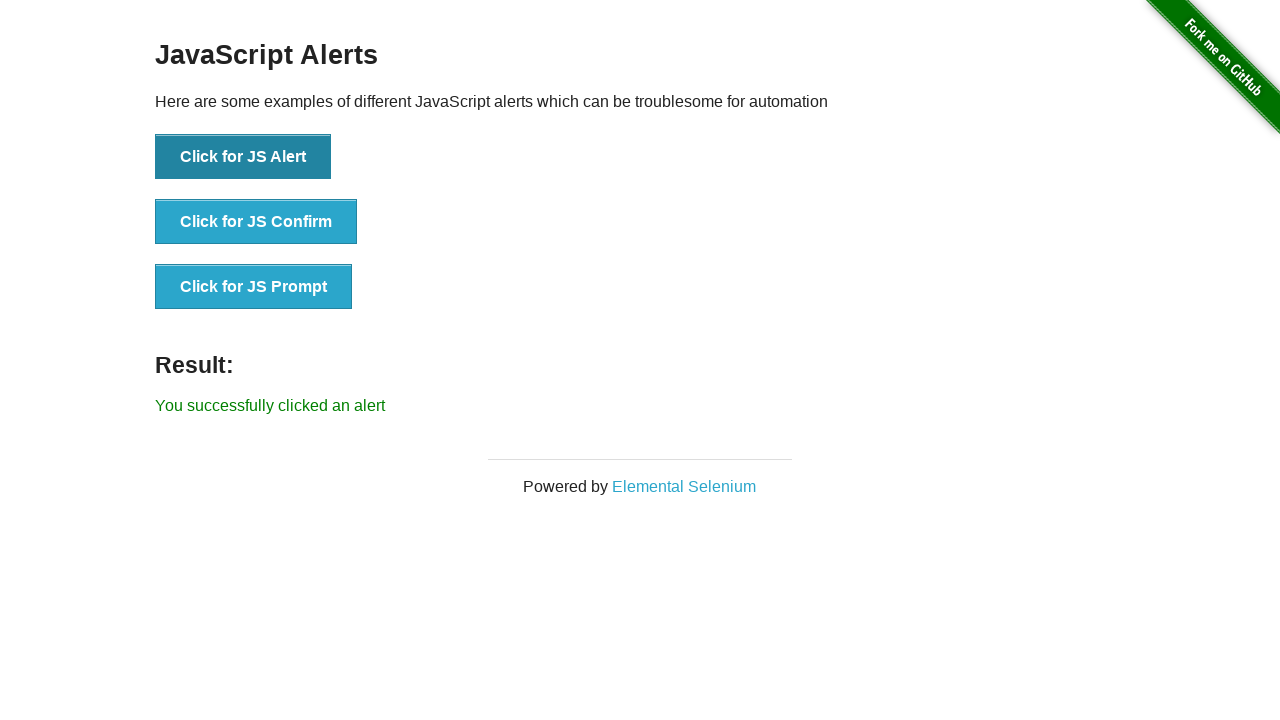

Verified result message displays 'You successfully clicked an alert'
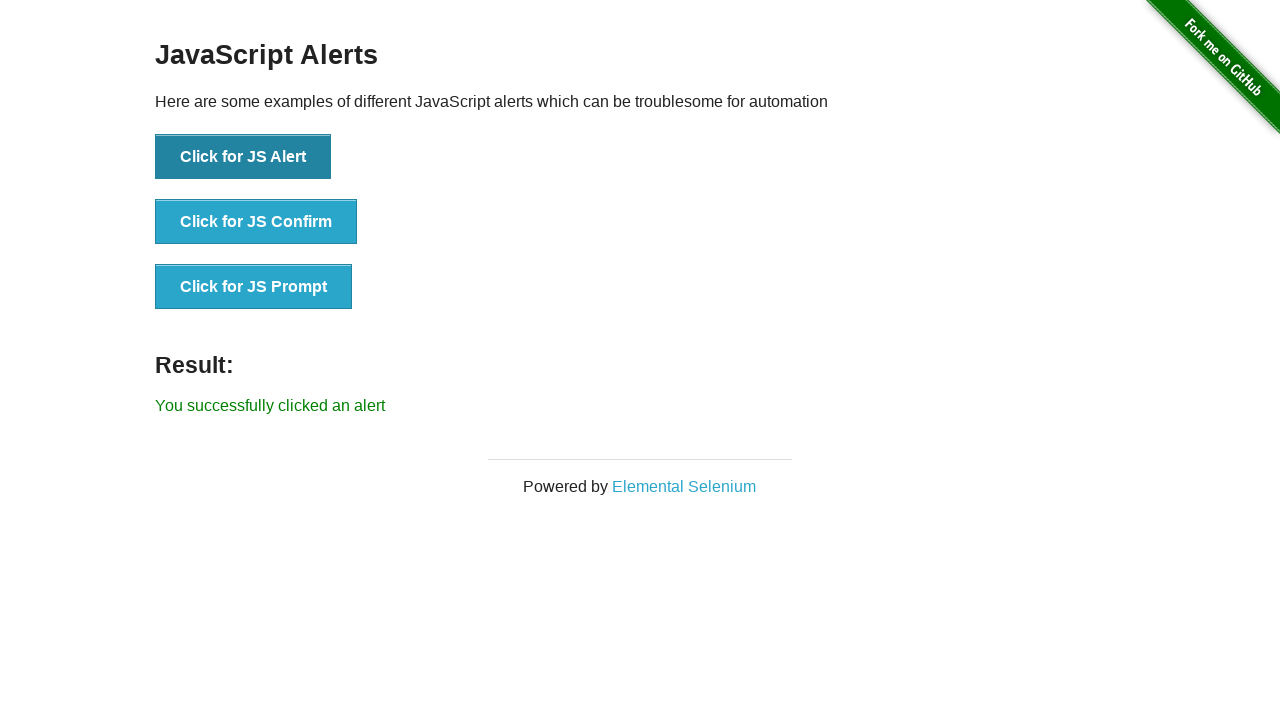

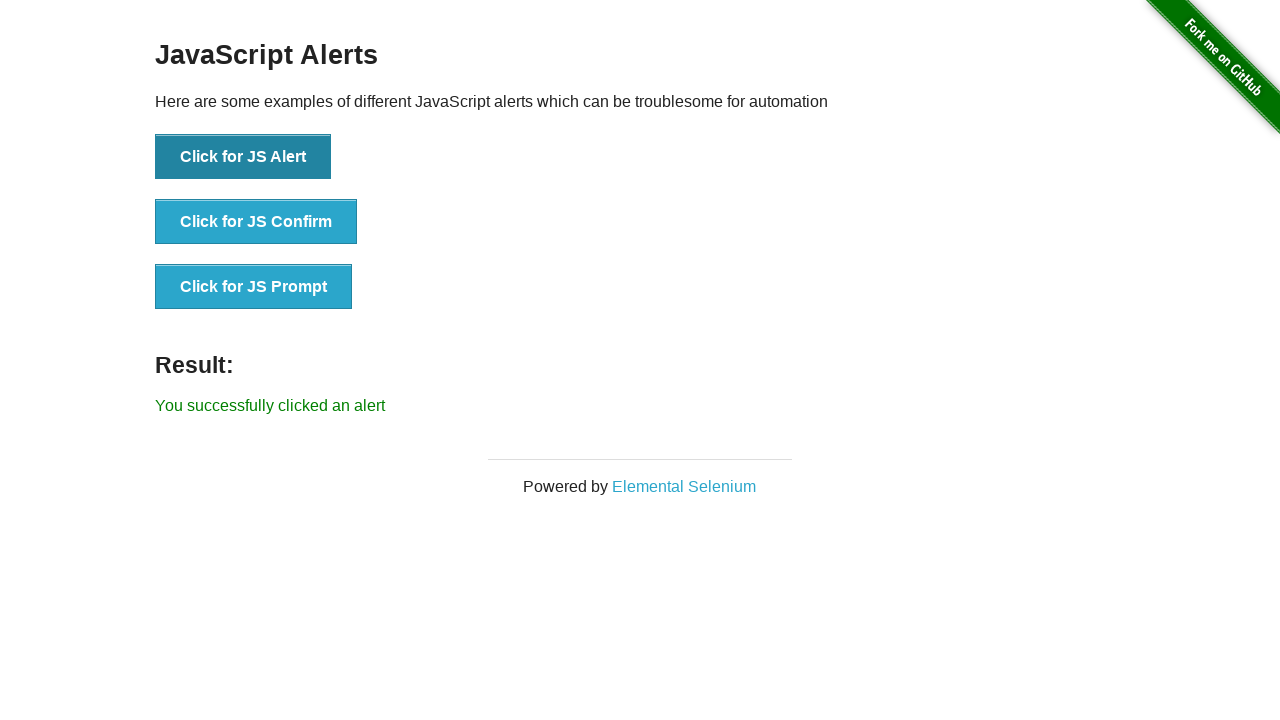